Tests partial link text locator functionality by navigating to a test blog page and clicking on a link containing the text "Open"

Starting URL: http://omayo.blogspot.com/

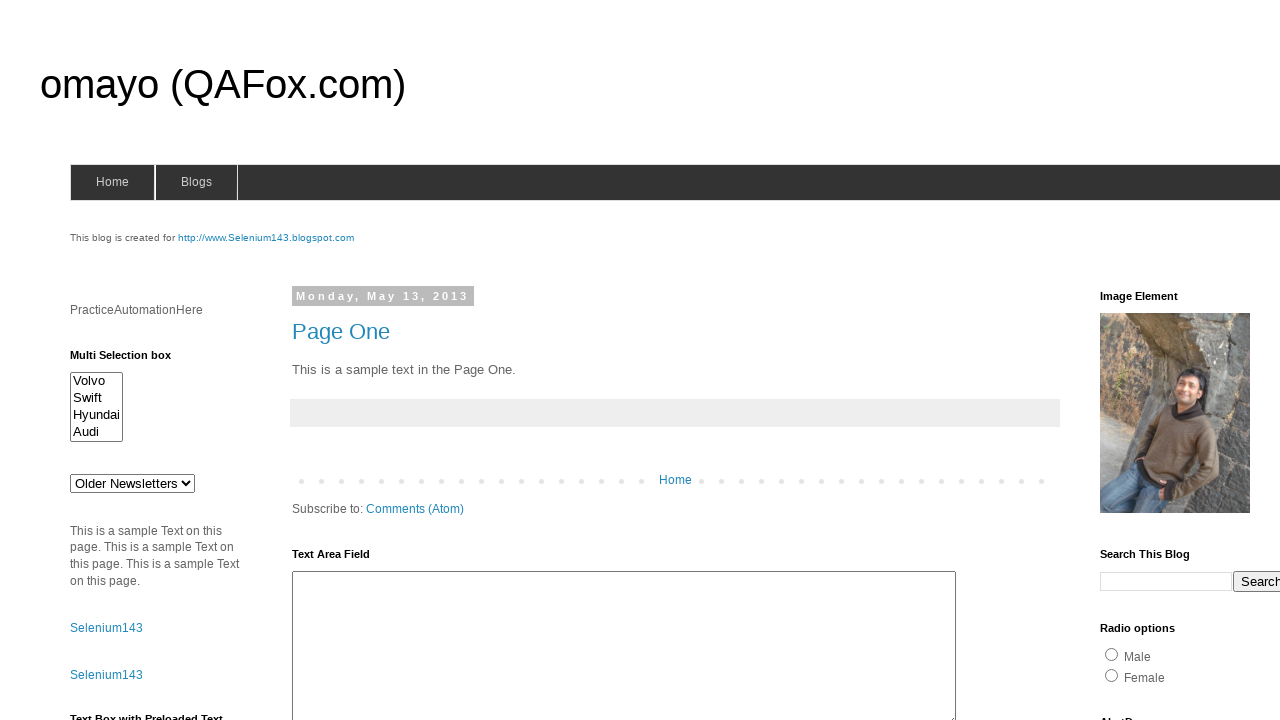

Waited for page to load (domcontentloaded state)
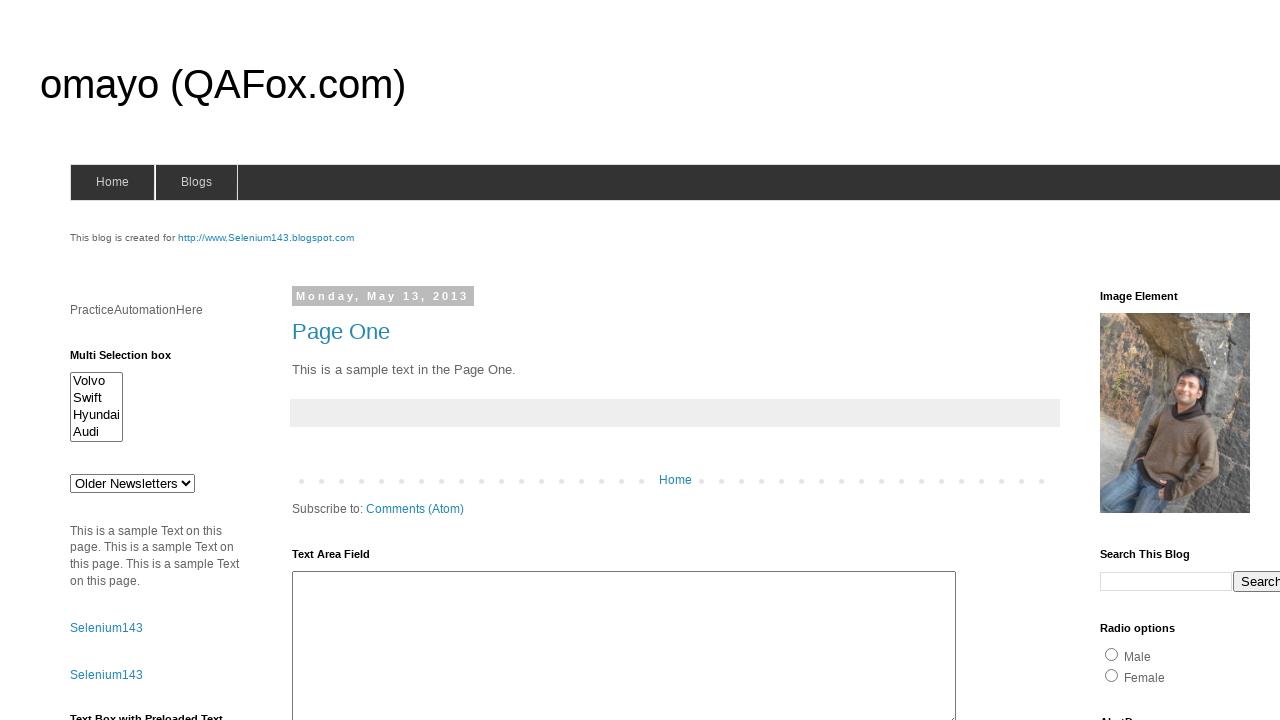

Clicked on link containing partial text 'Open' at (132, 360) on a:has-text('Open')
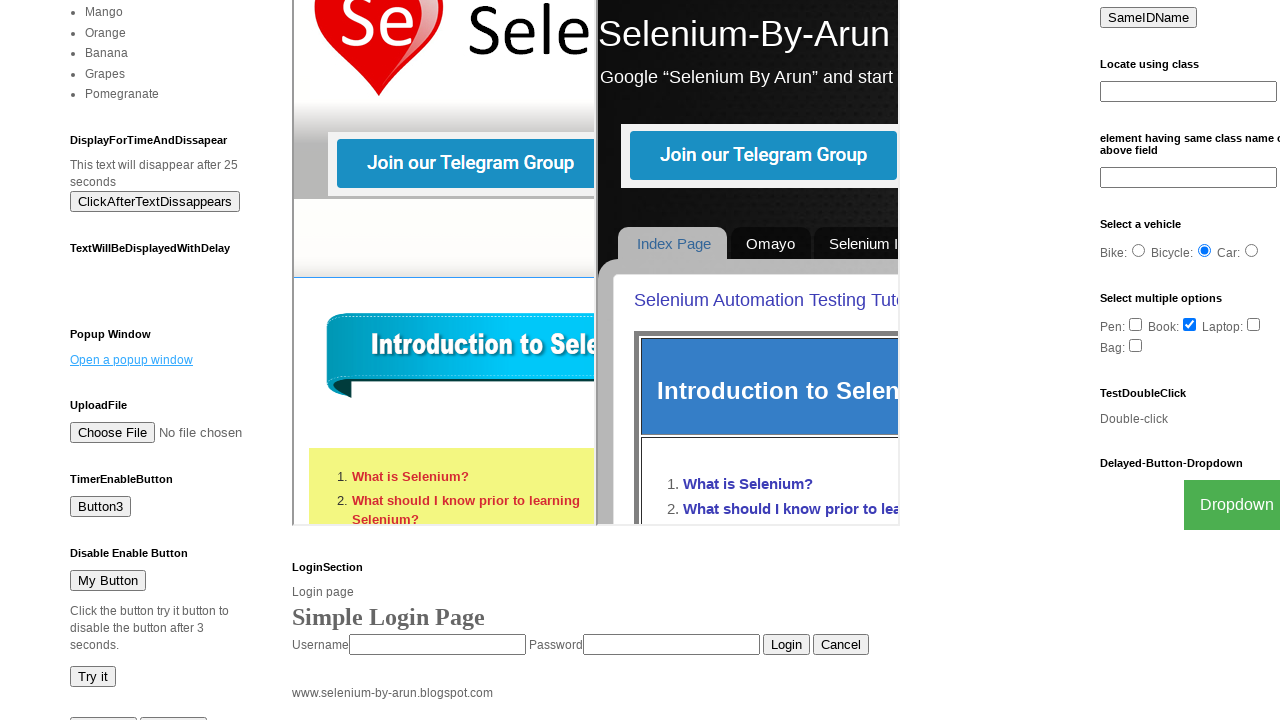

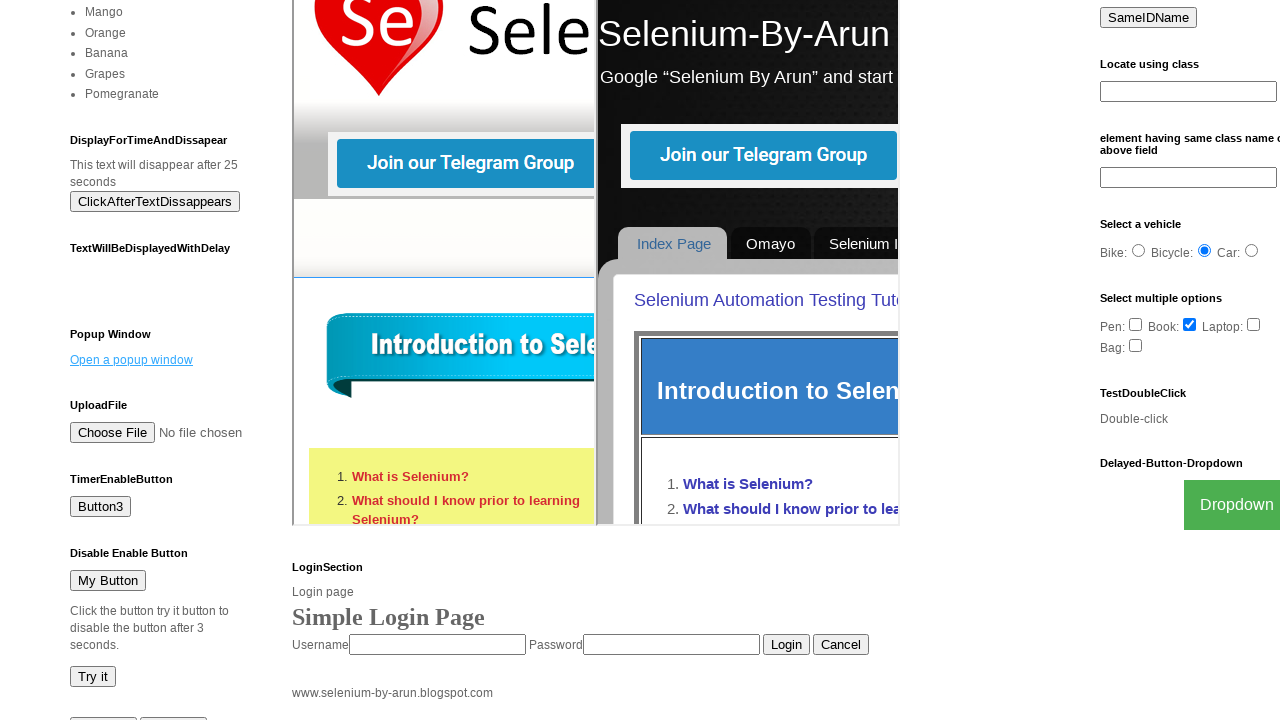